Tests that registration fails when no fields are filled, verifying form validation for empty submission

Starting URL: http://suninjuly.github.io/registration2.html

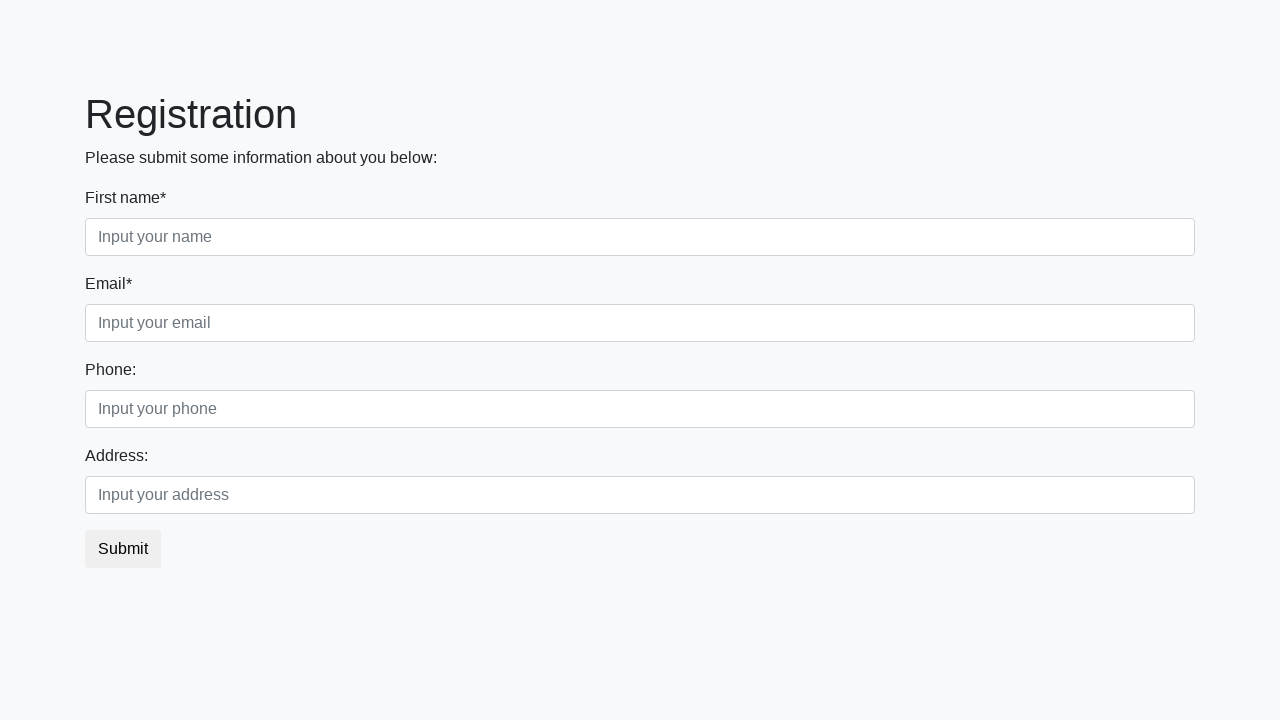

Clicked submit button without filling any fields to test empty form validation at (123, 549) on button.btn
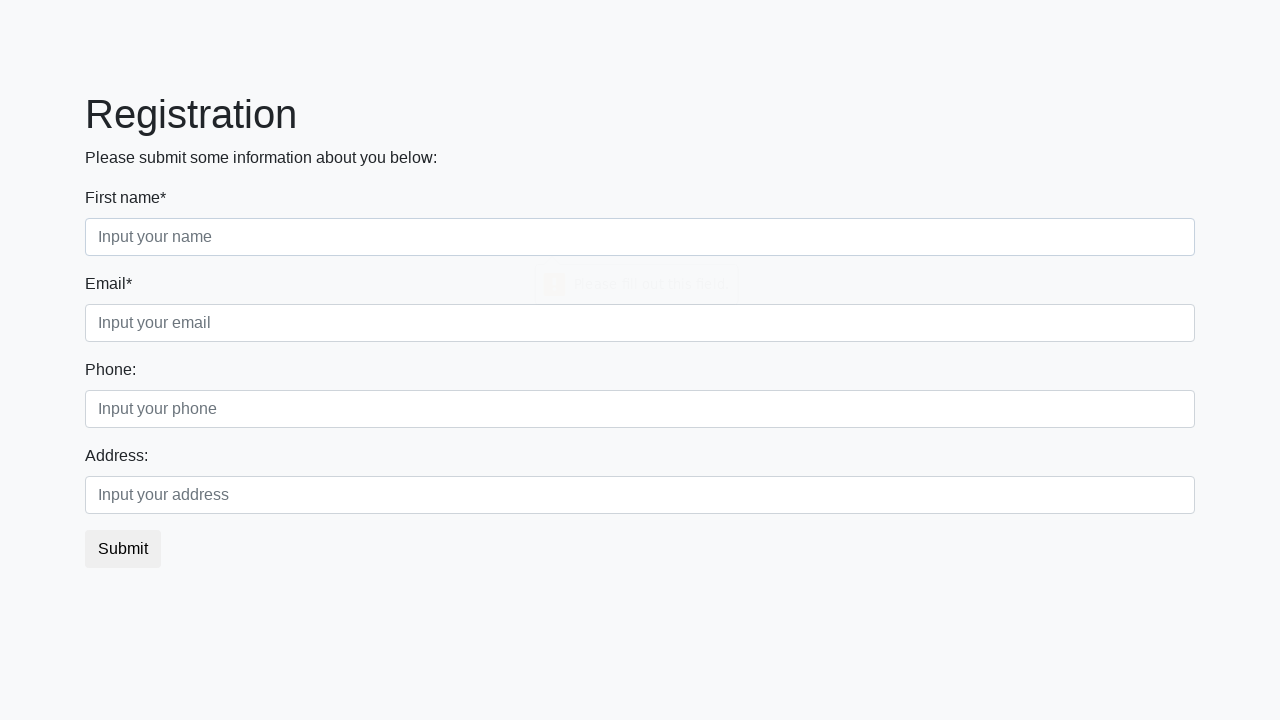

Waited for page response - heading element loaded
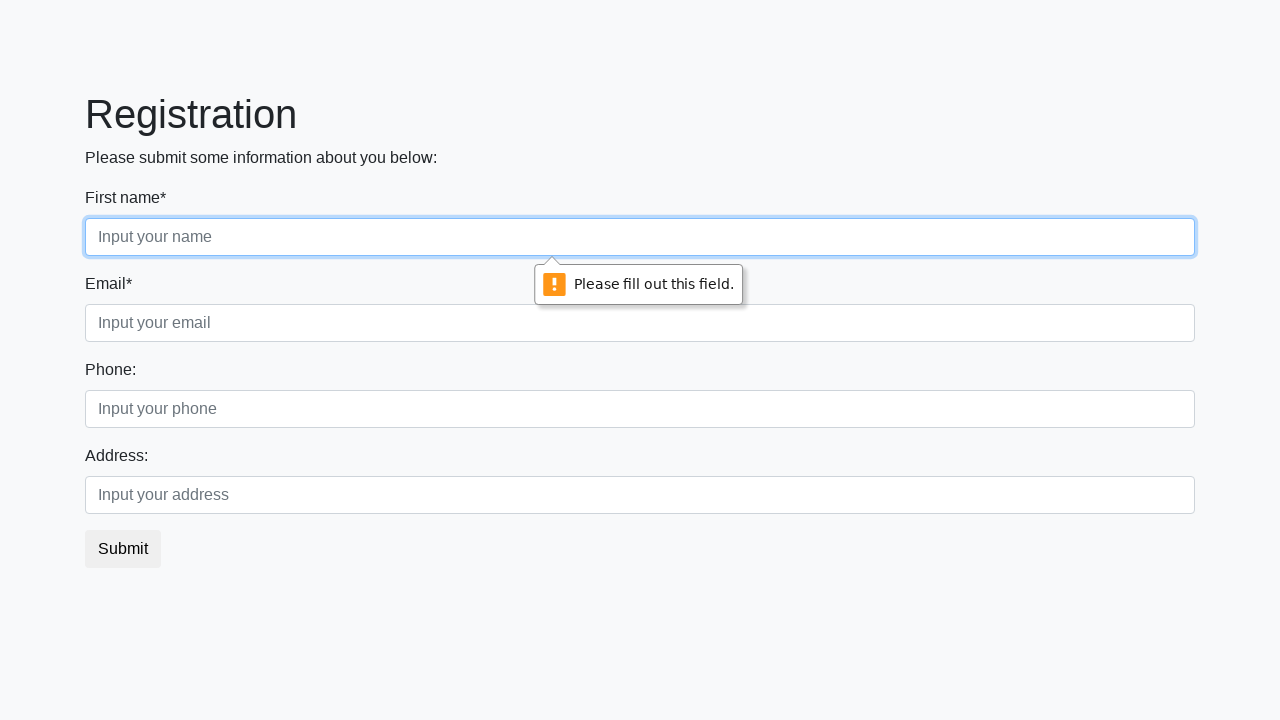

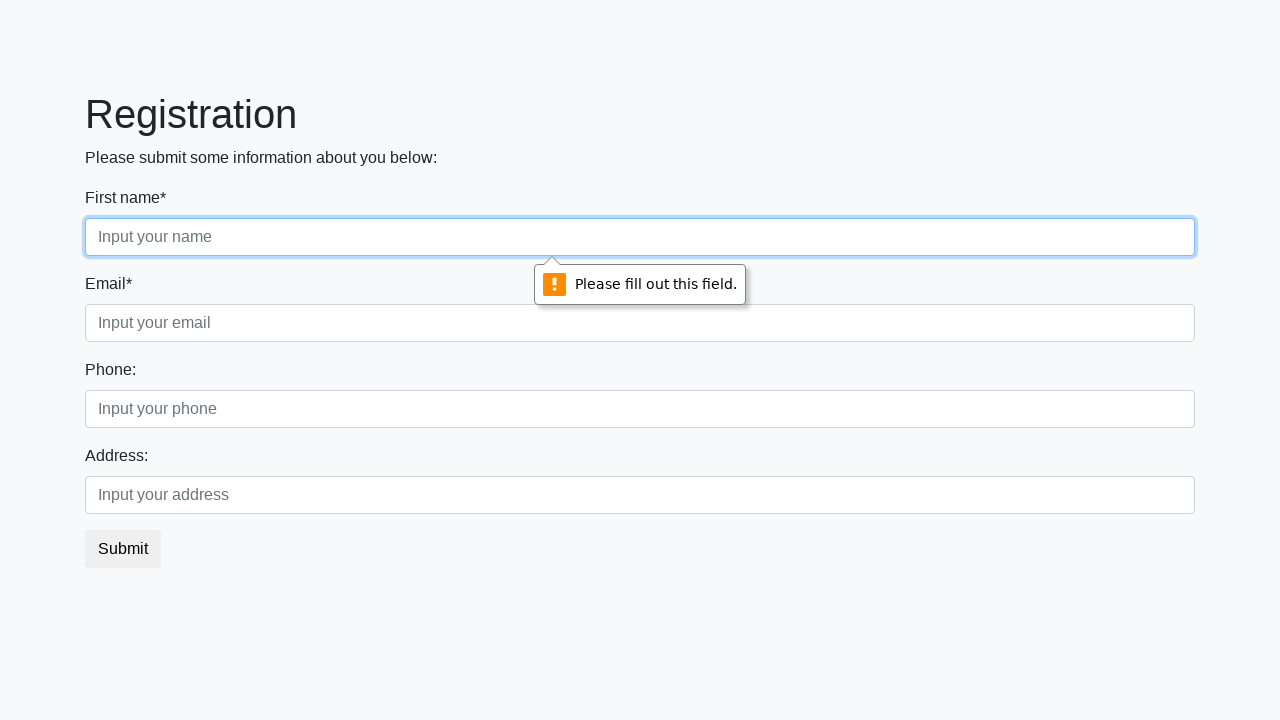